Navigates to Gmail homepage

Starting URL: https://gmail.com/

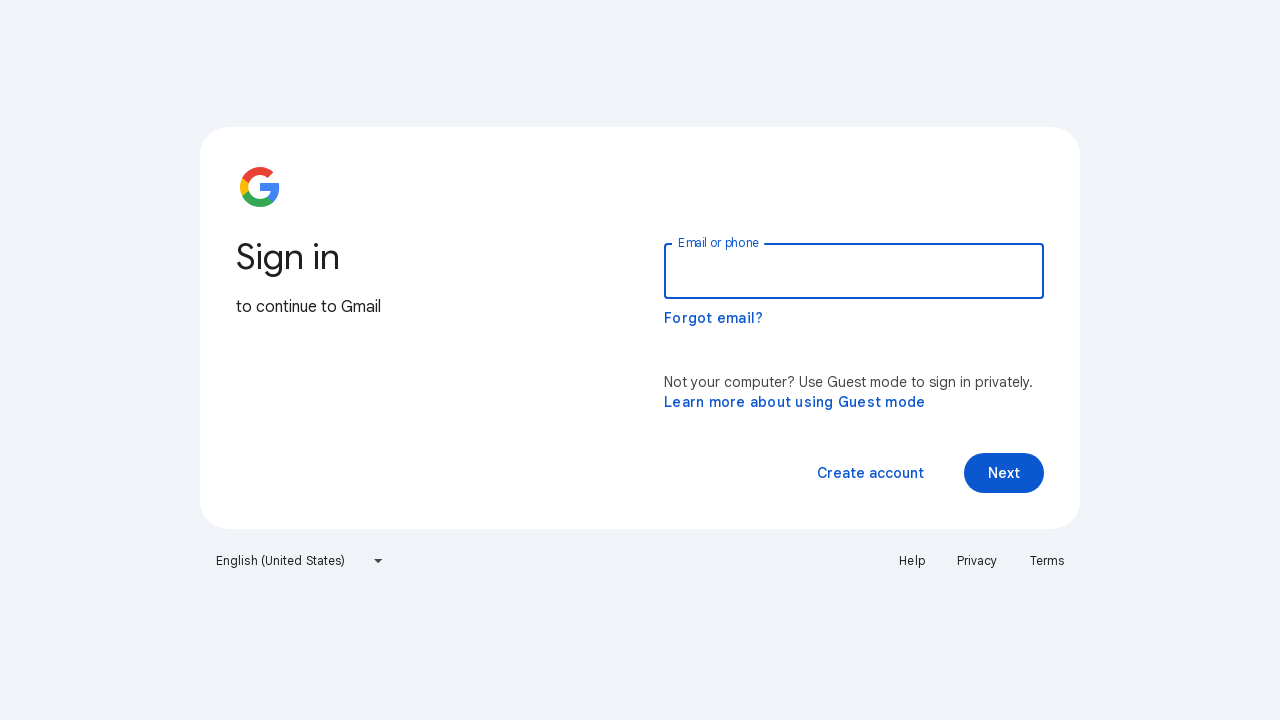

Navigated to Gmail homepage
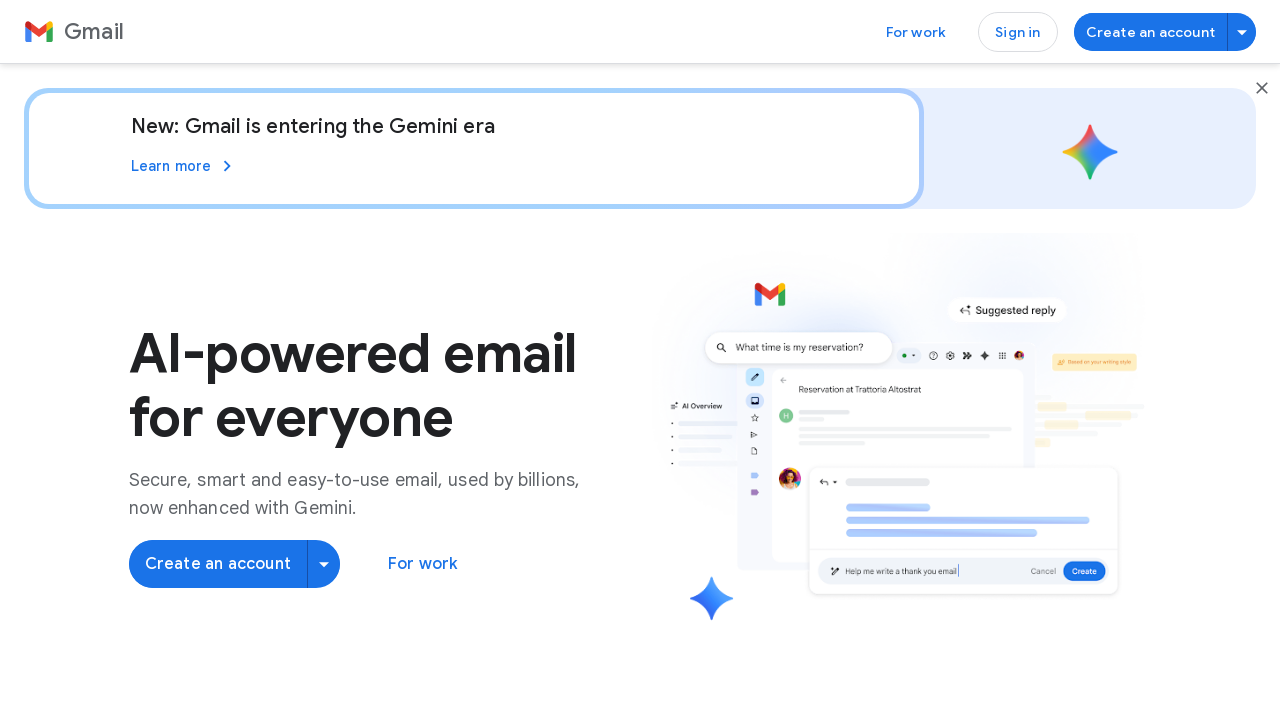

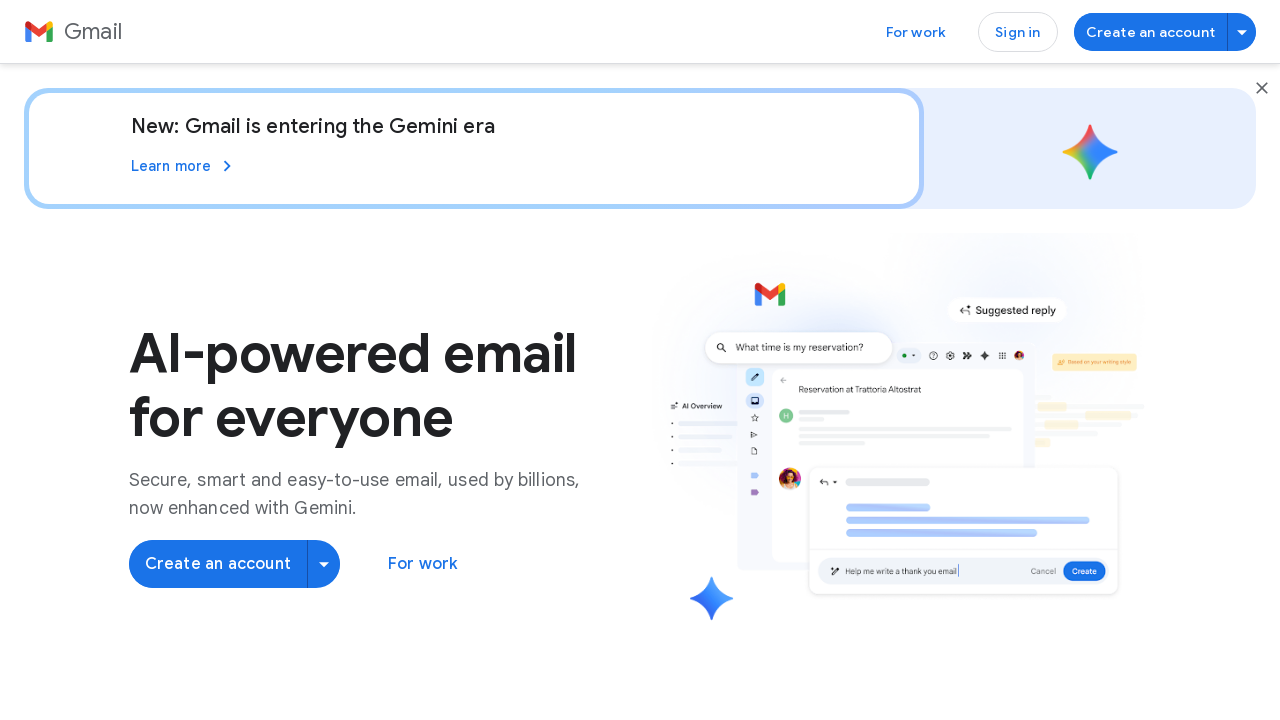